Navigates to the RedBus homepage and waits for the page to load

Starting URL: https://www.redbus.in/

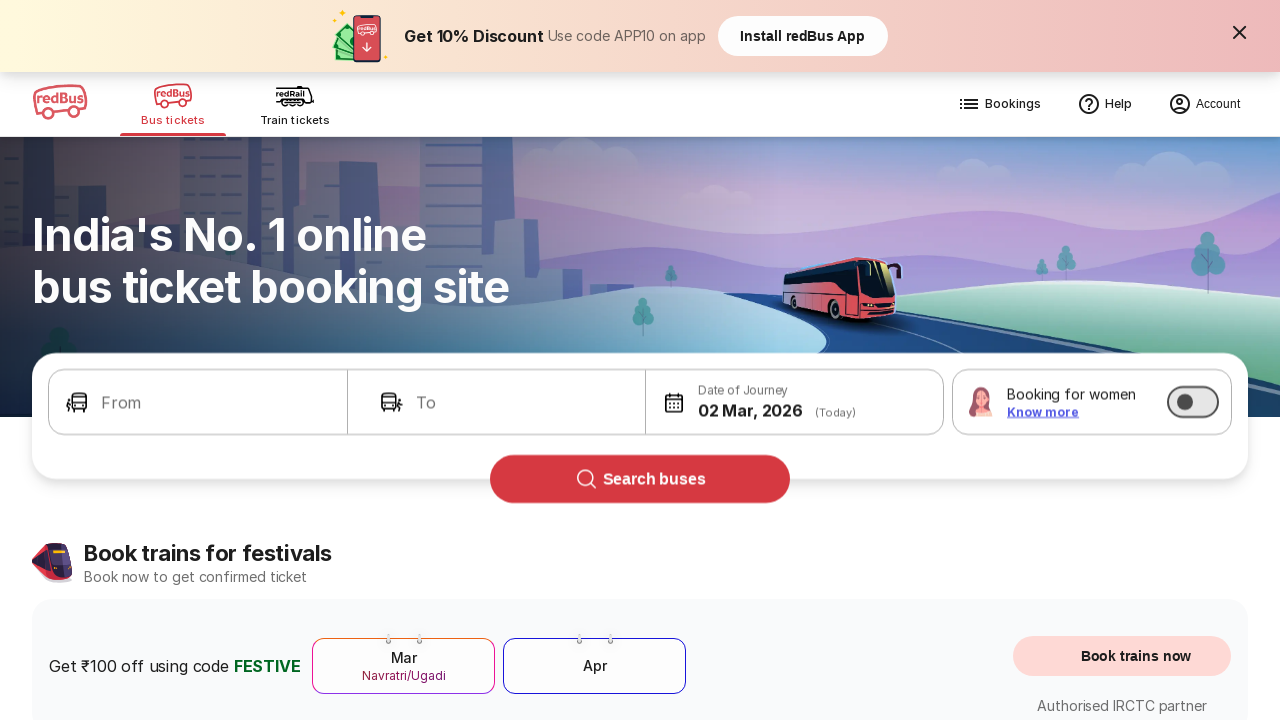

RedBus homepage loaded and network idle state reached
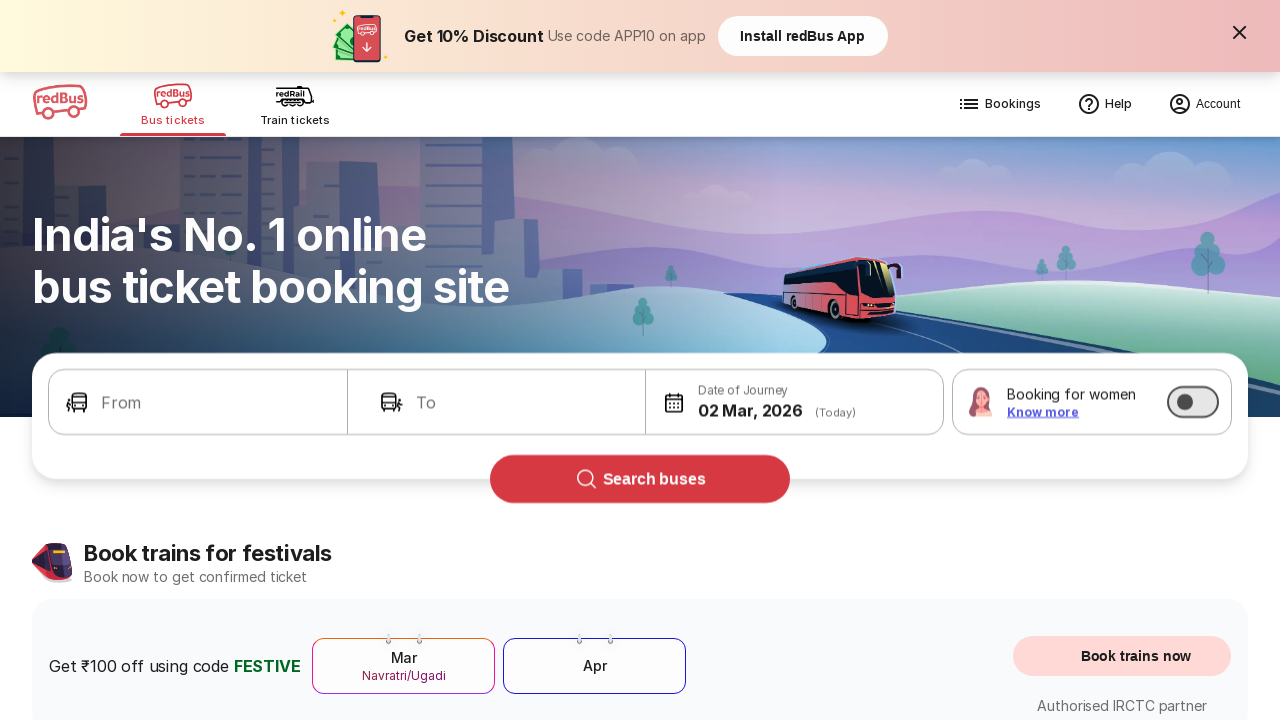

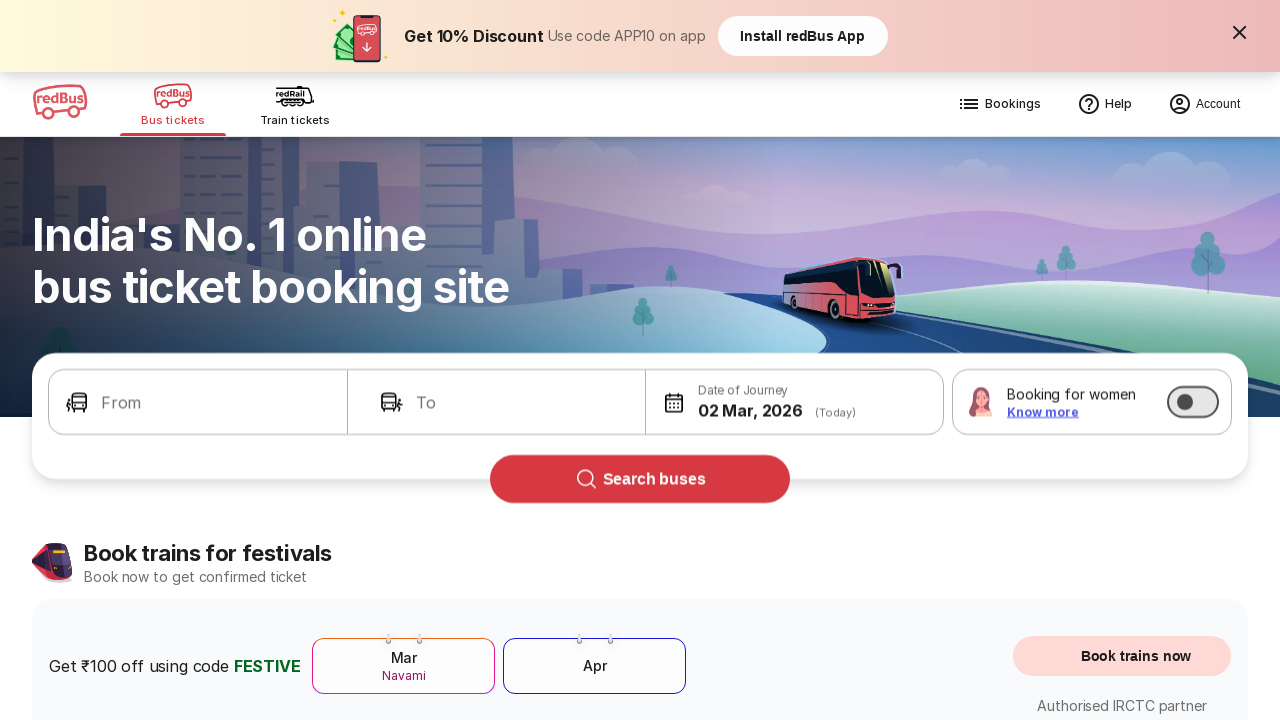